Tests clicking multiple dynamic buttons in sequence on a test page

Starting URL: https://testpages.herokuapp.com/styled/dynamic-buttons-simple.html

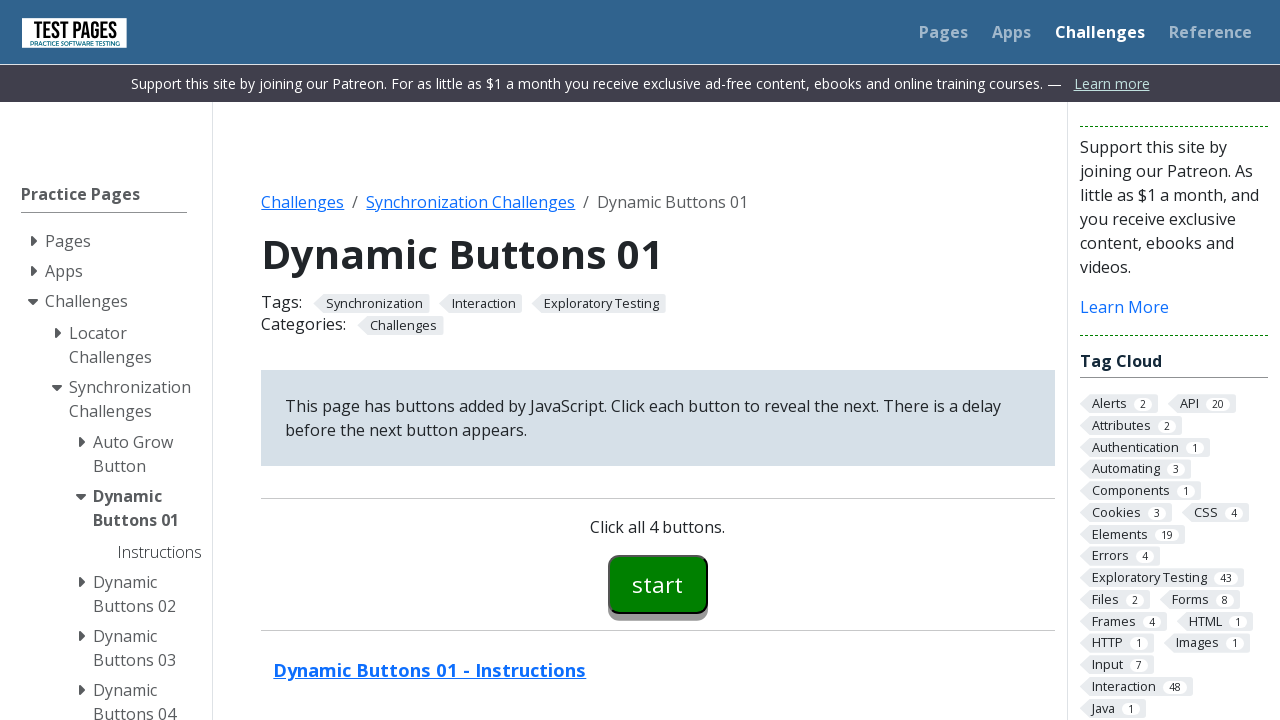

Clicked dynamic button 00 at (658, 584) on #button00
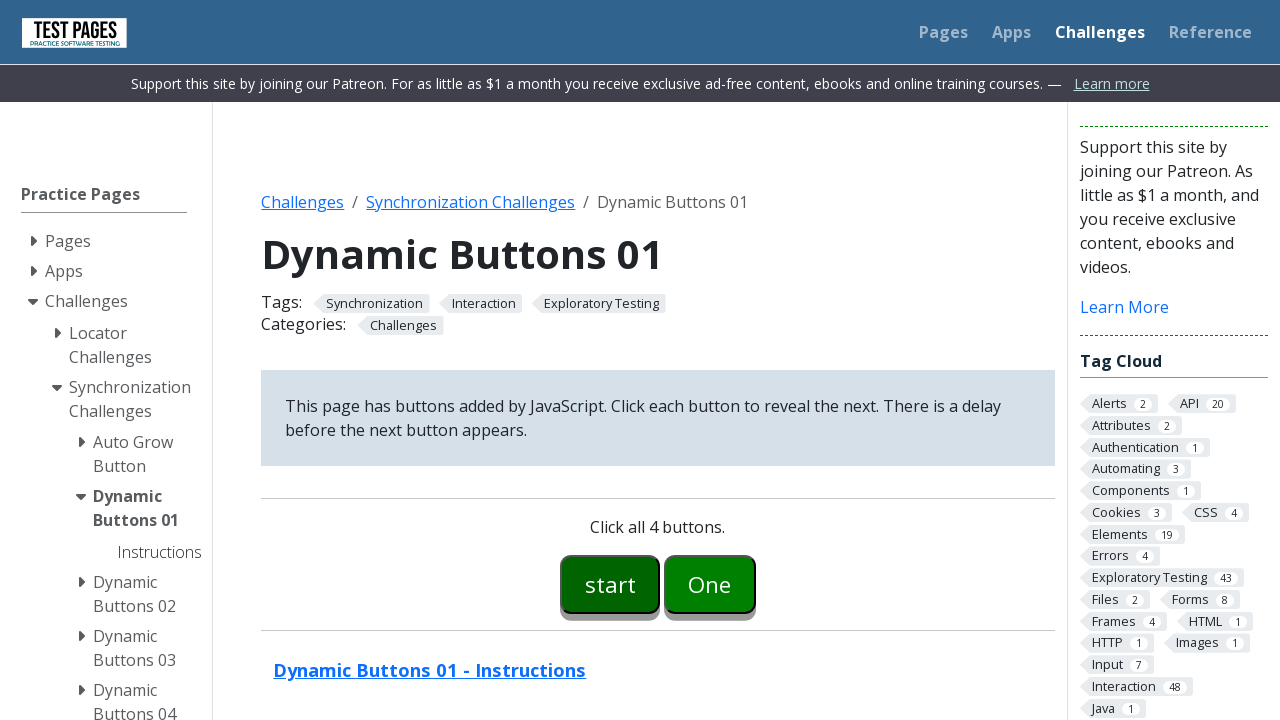

Clicked dynamic button 01 at (710, 584) on #button01
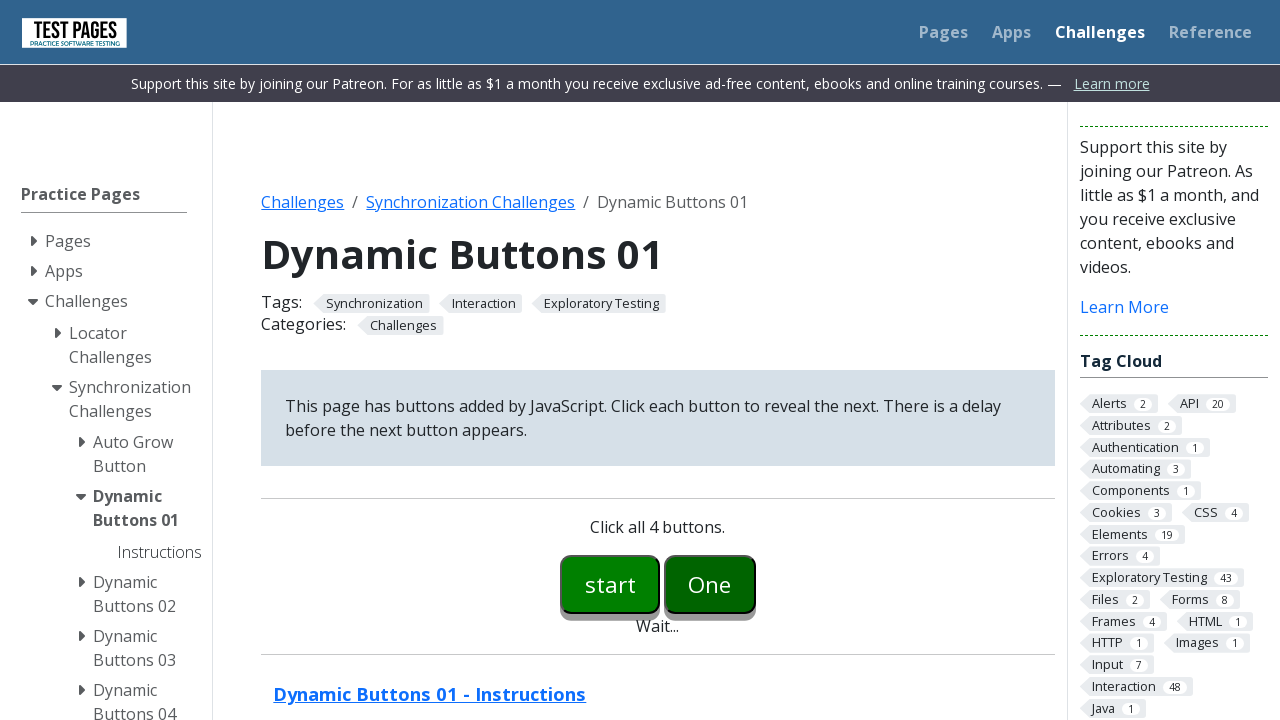

Clicked dynamic button 02 at (756, 584) on #button02
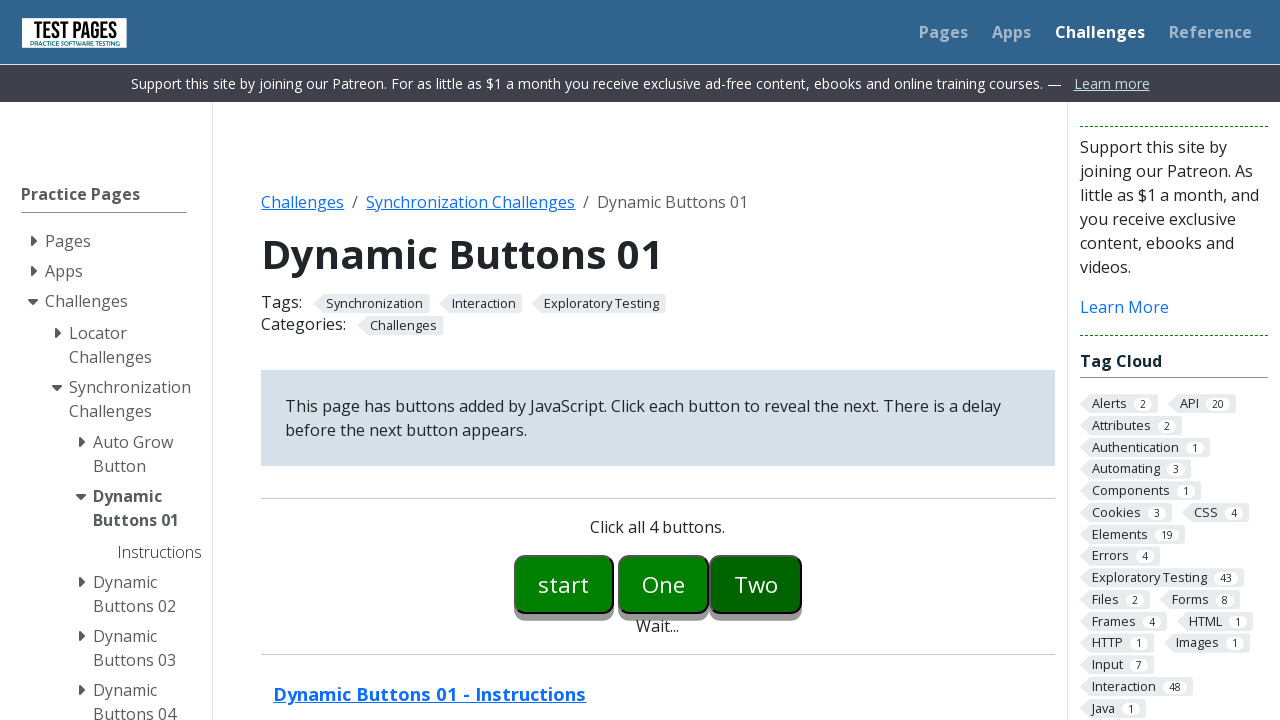

Clicked dynamic button 03 at (802, 584) on #button03
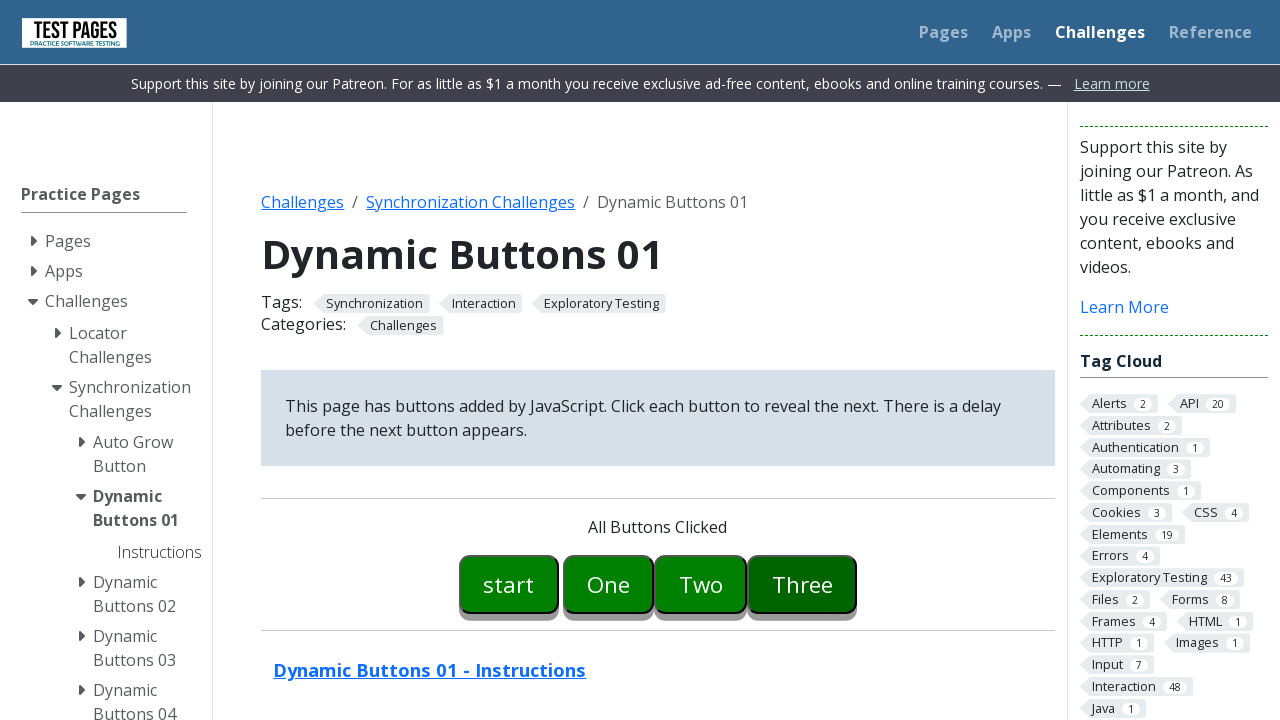

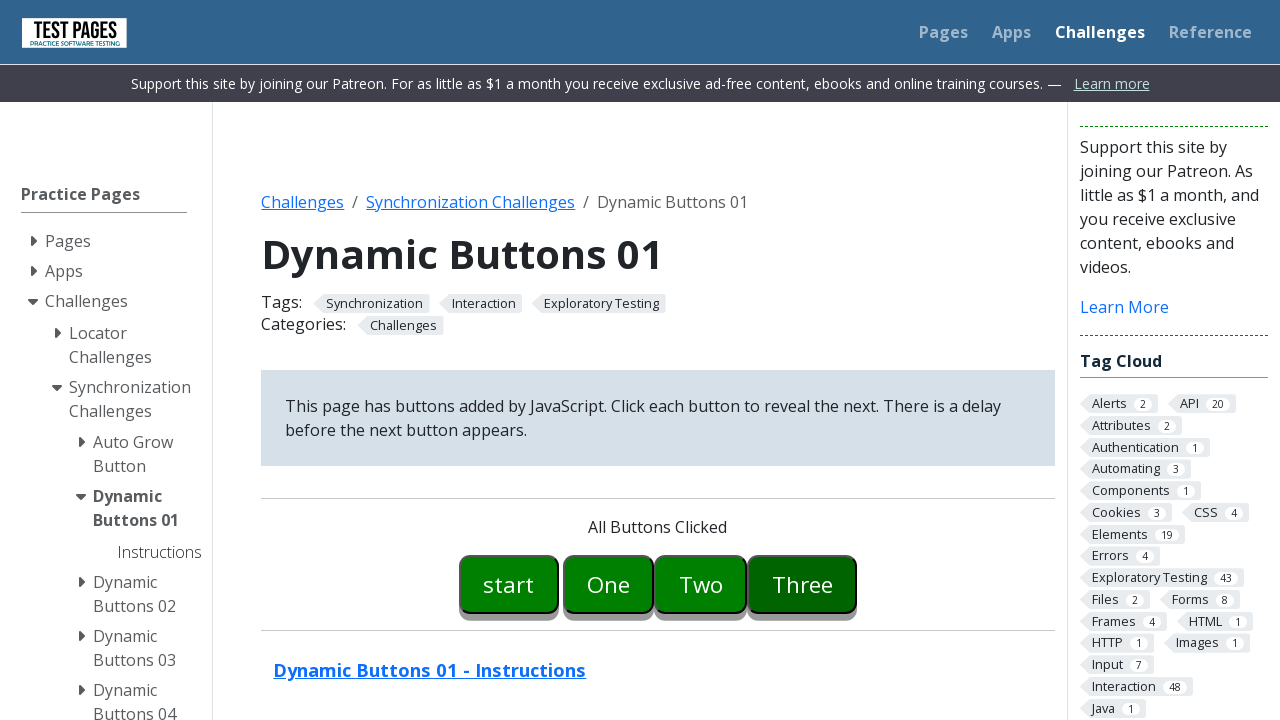